Tests browser window dimension retrieval before and after maximizing the window on Medium.com. Uses JavaScript evaluation to check window innerHeight and innerWidth properties.

Starting URL: https://medium.com/

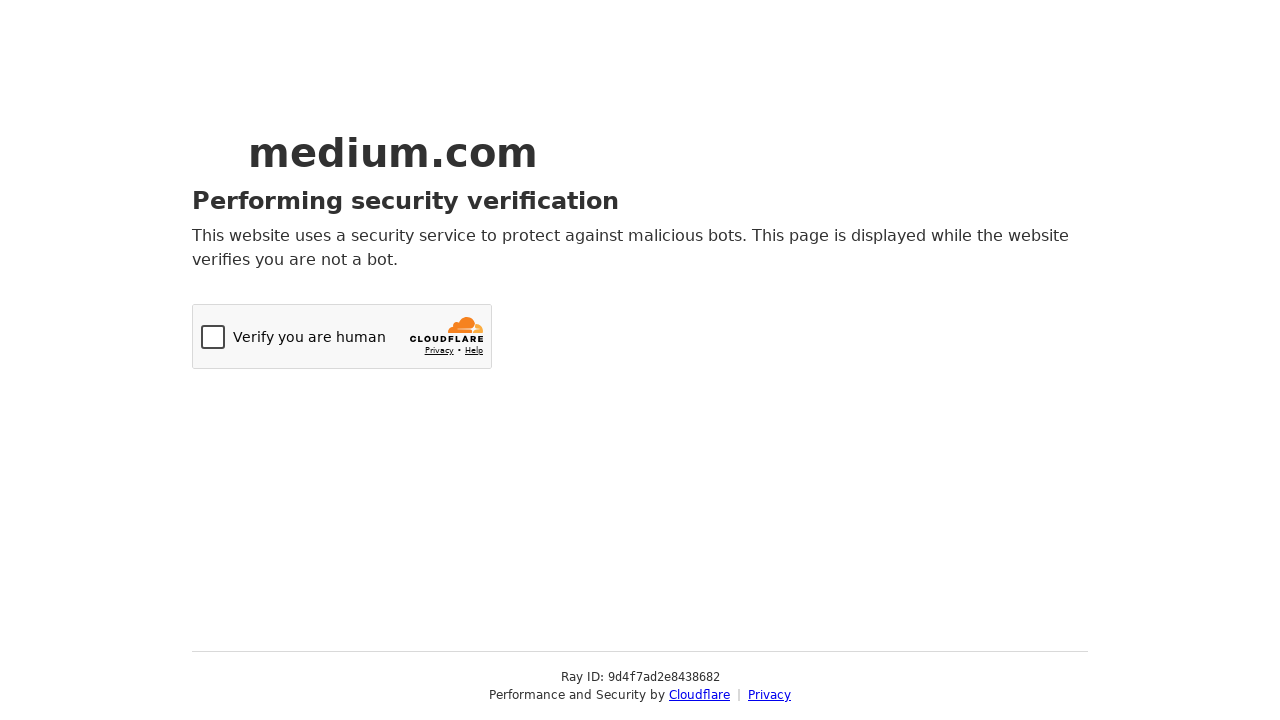

Retrieved initial window innerHeight using JavaScript evaluation
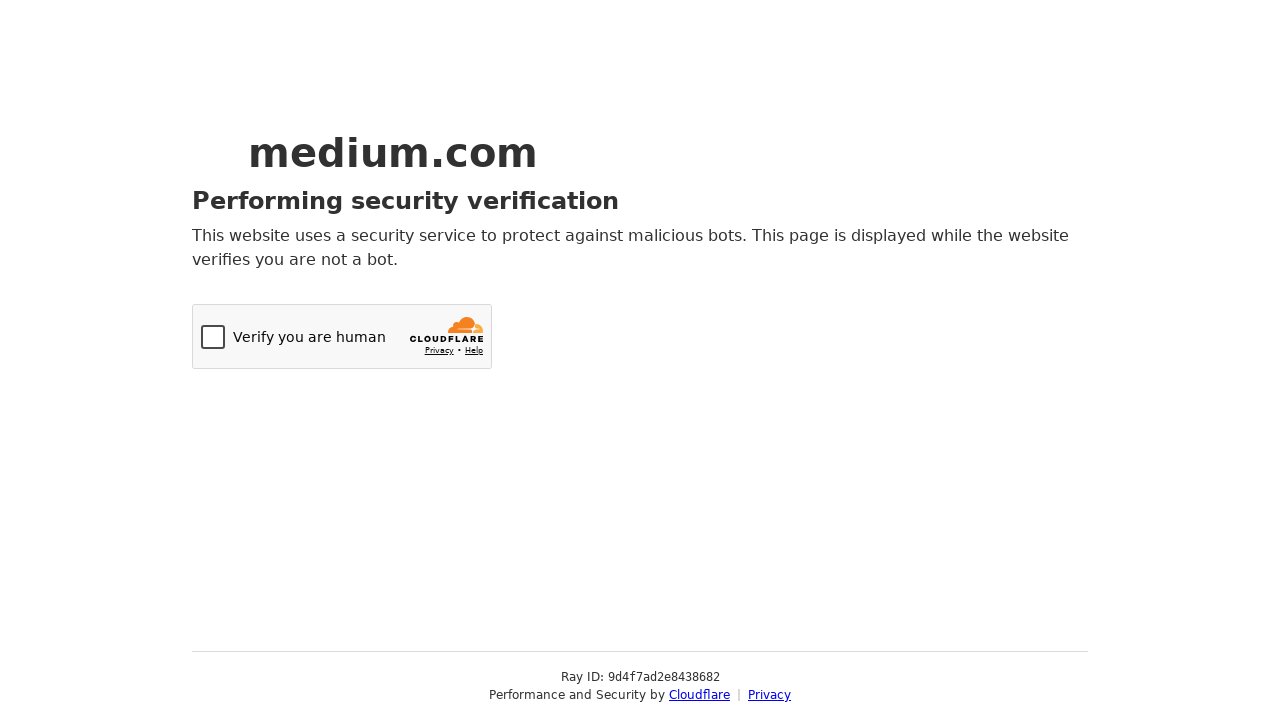

Retrieved initial window innerWidth using JavaScript evaluation
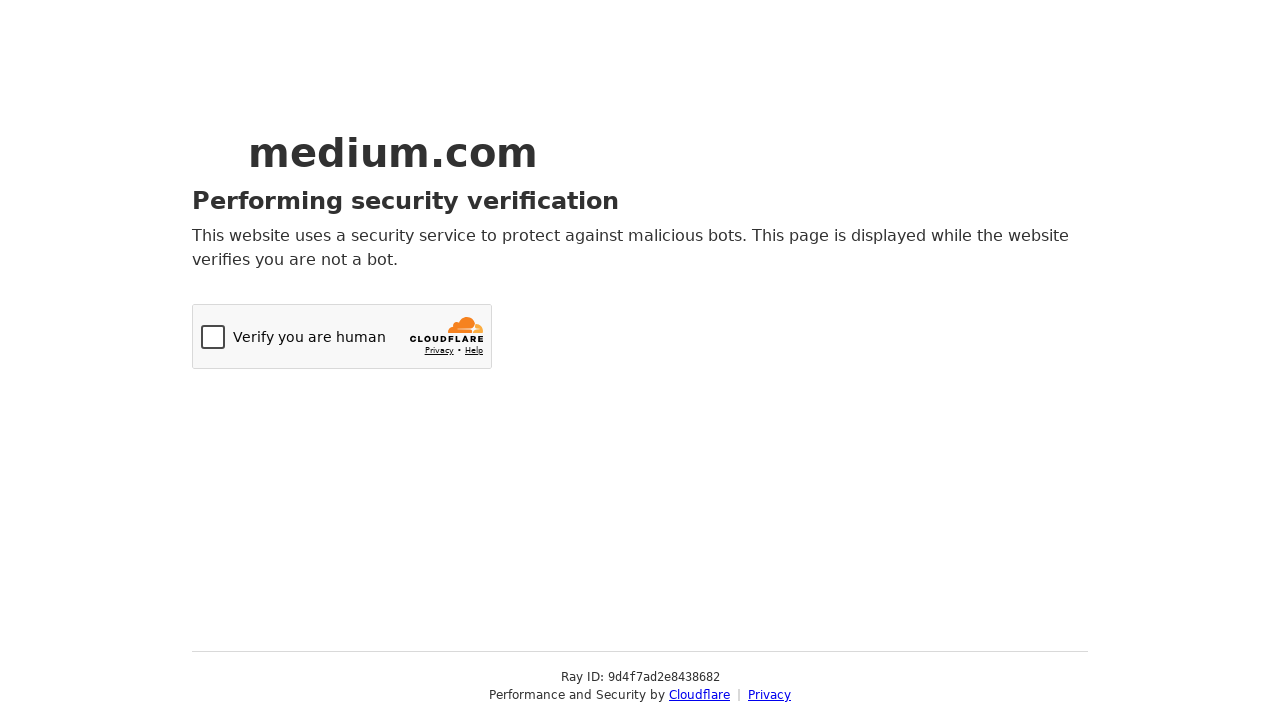

Set viewport size to 1920x1080 to maximize the window
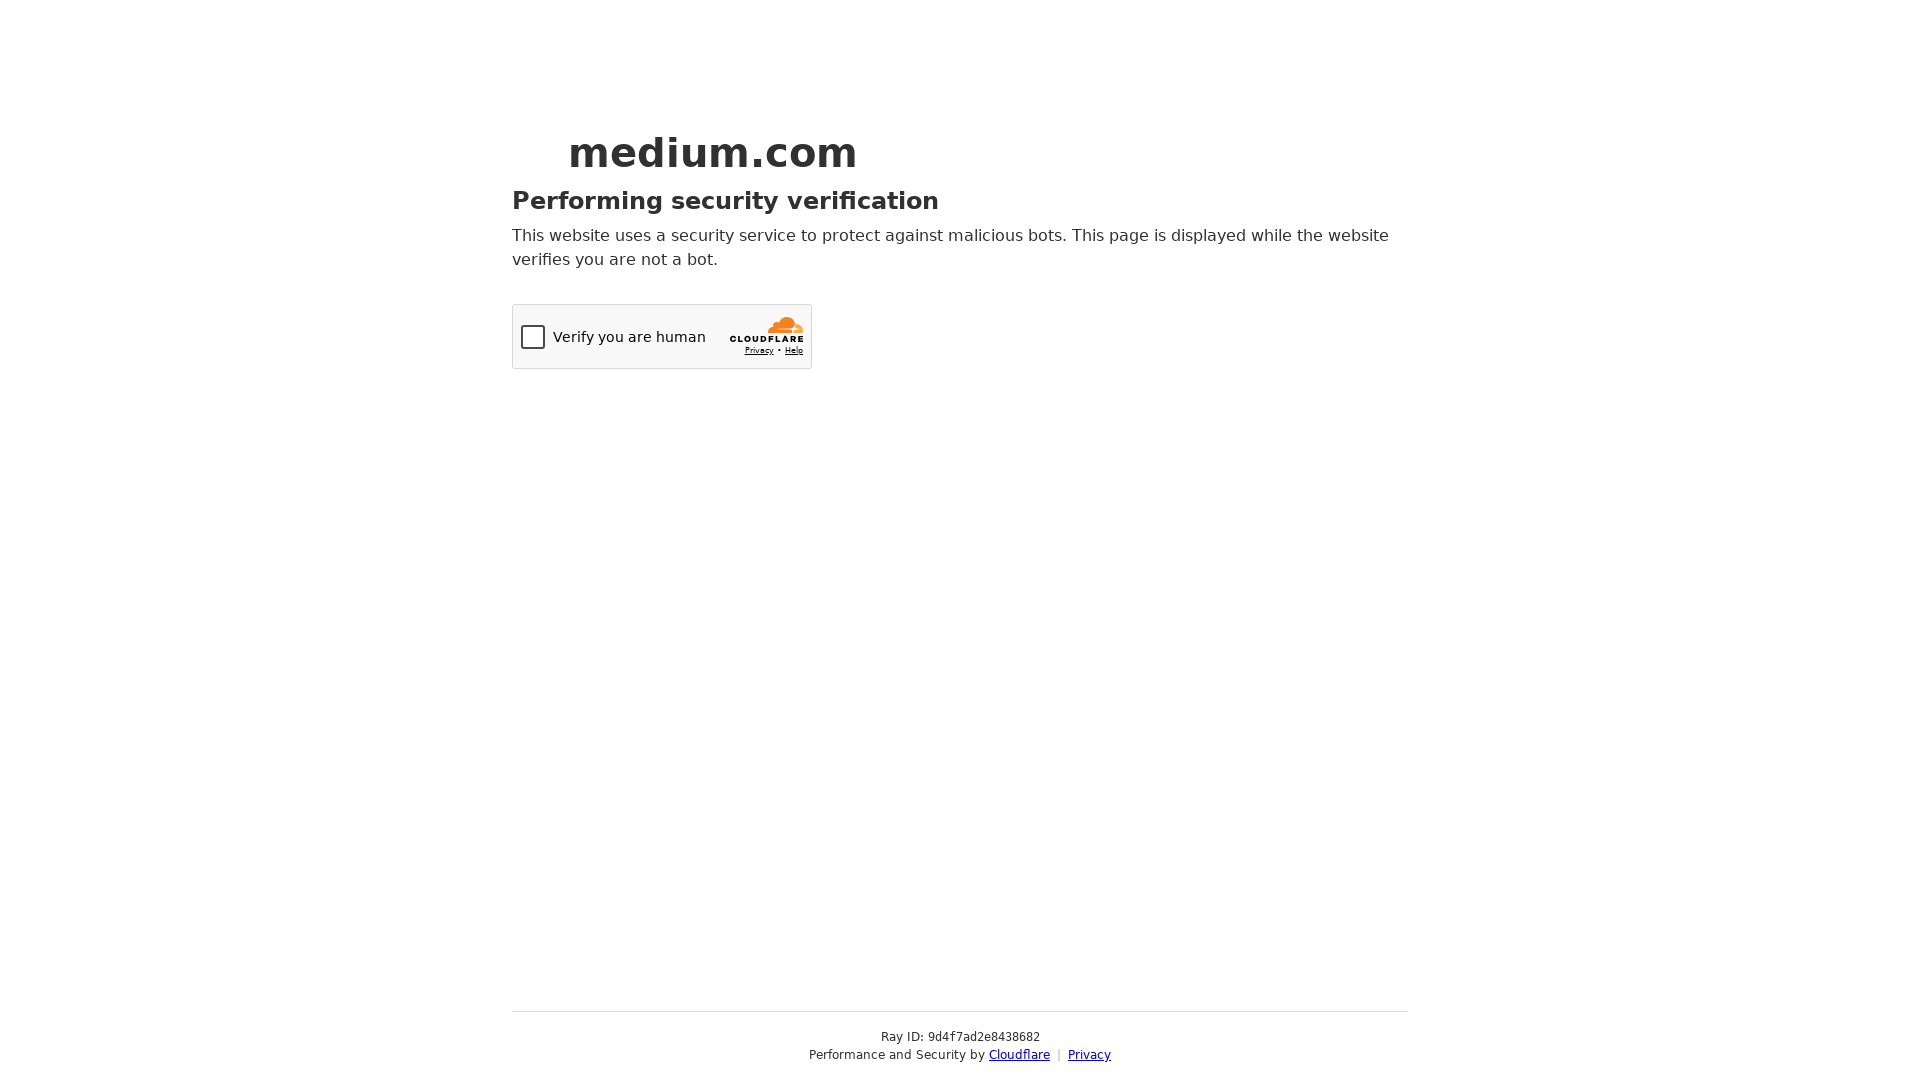

Retrieved new window innerHeight after viewport resize
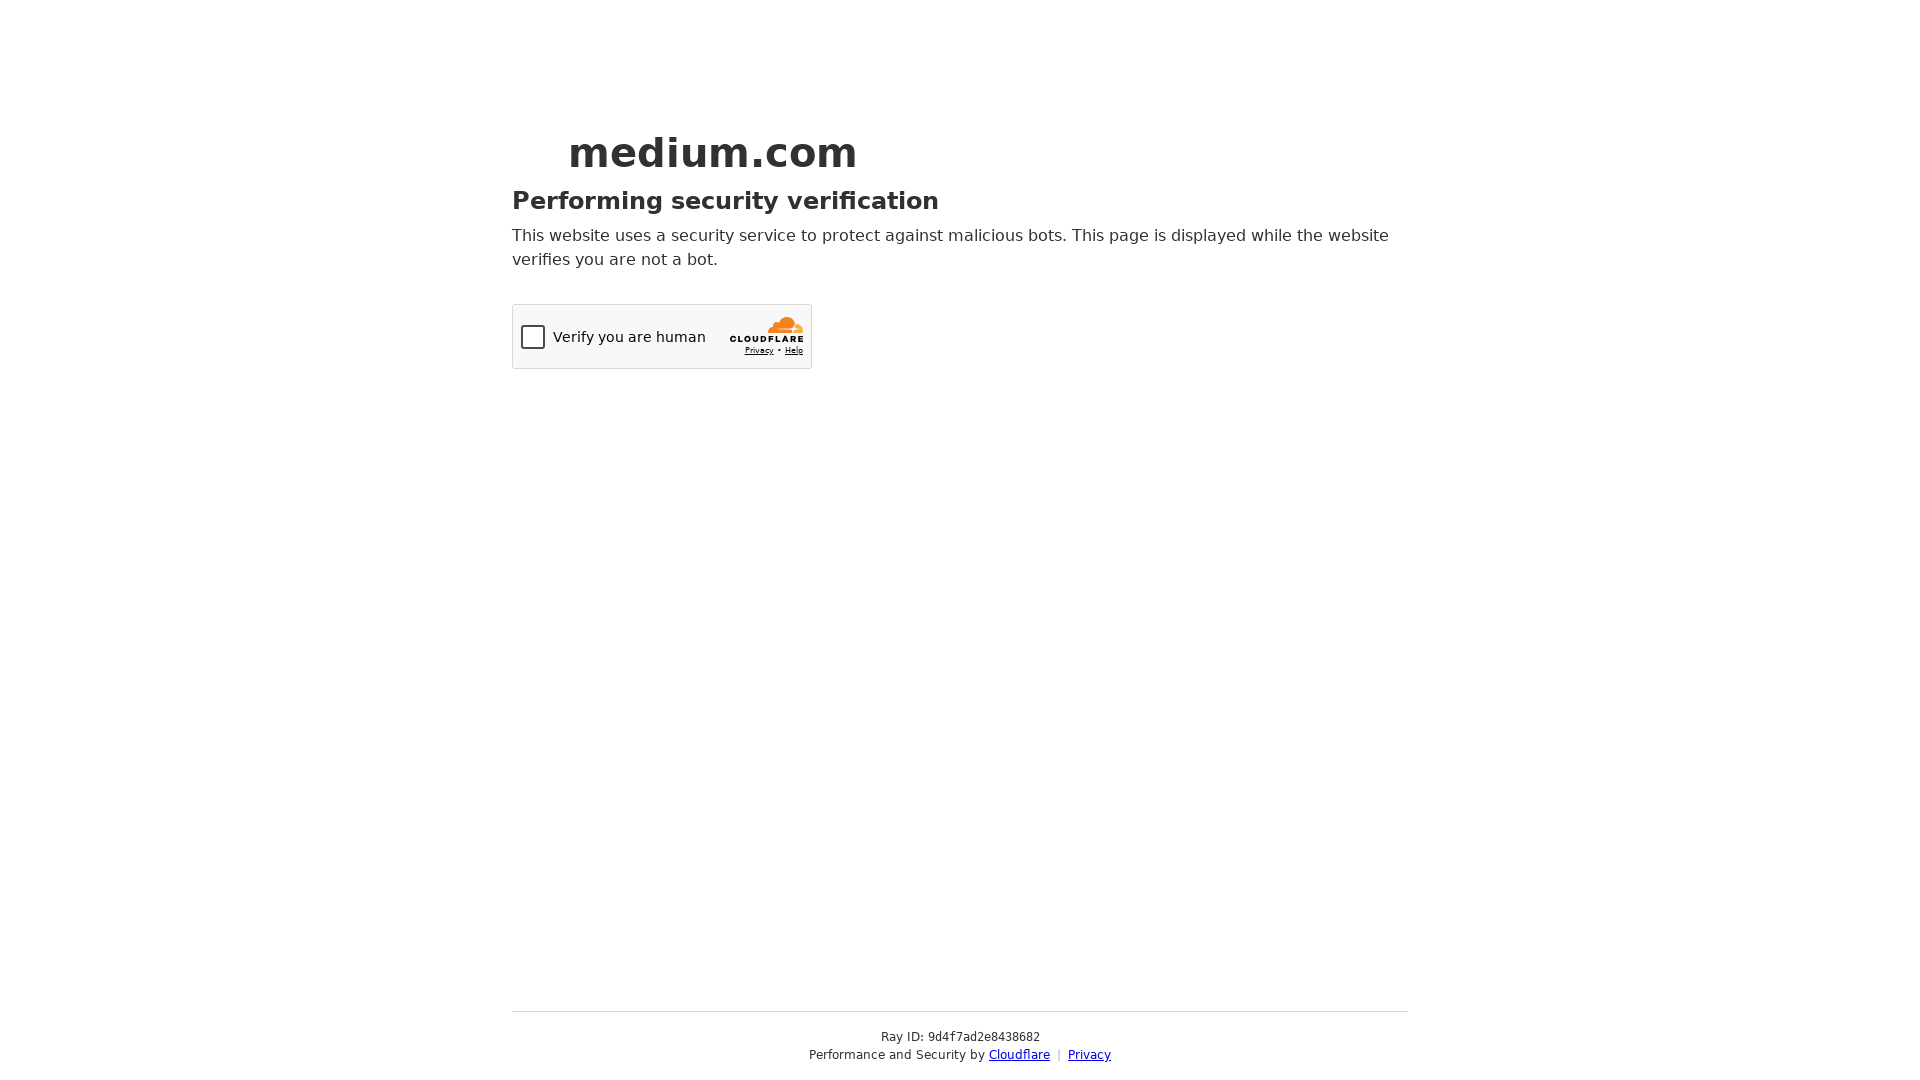

Retrieved new window innerWidth after viewport resize
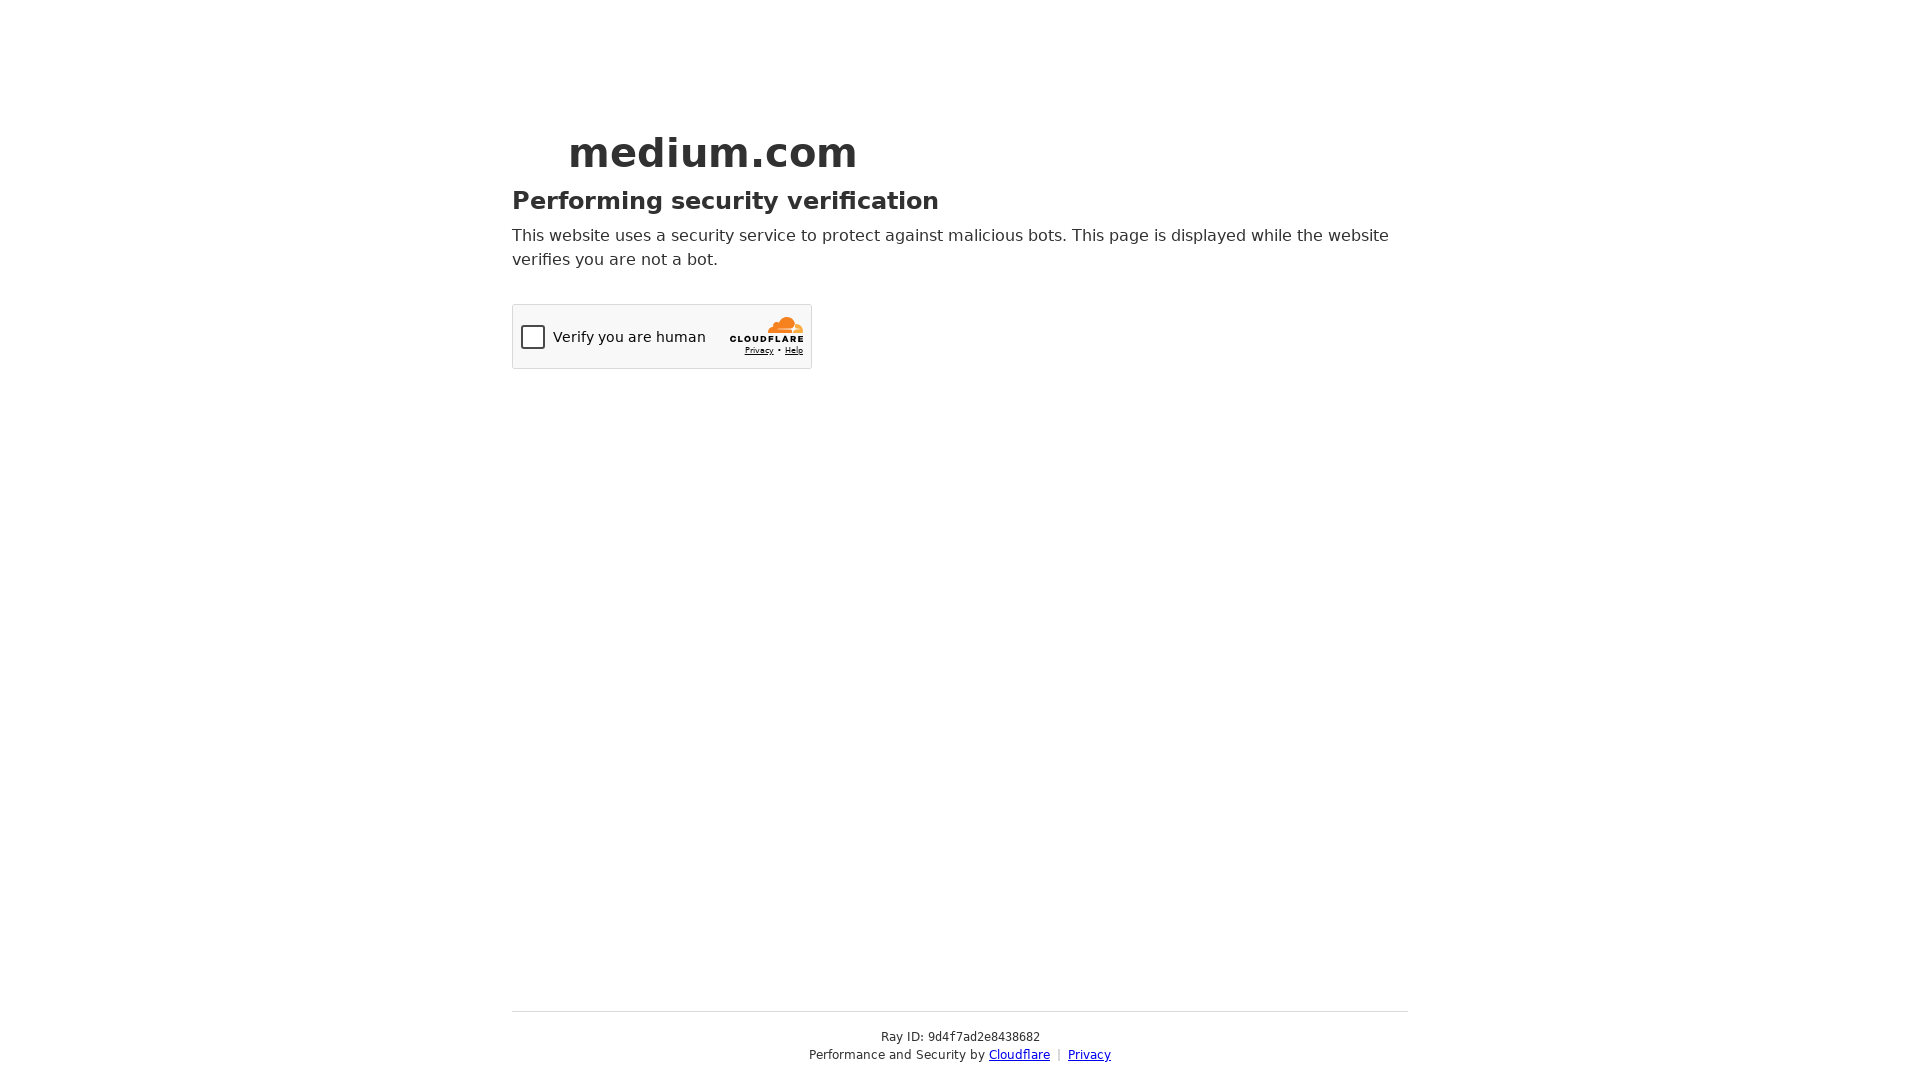

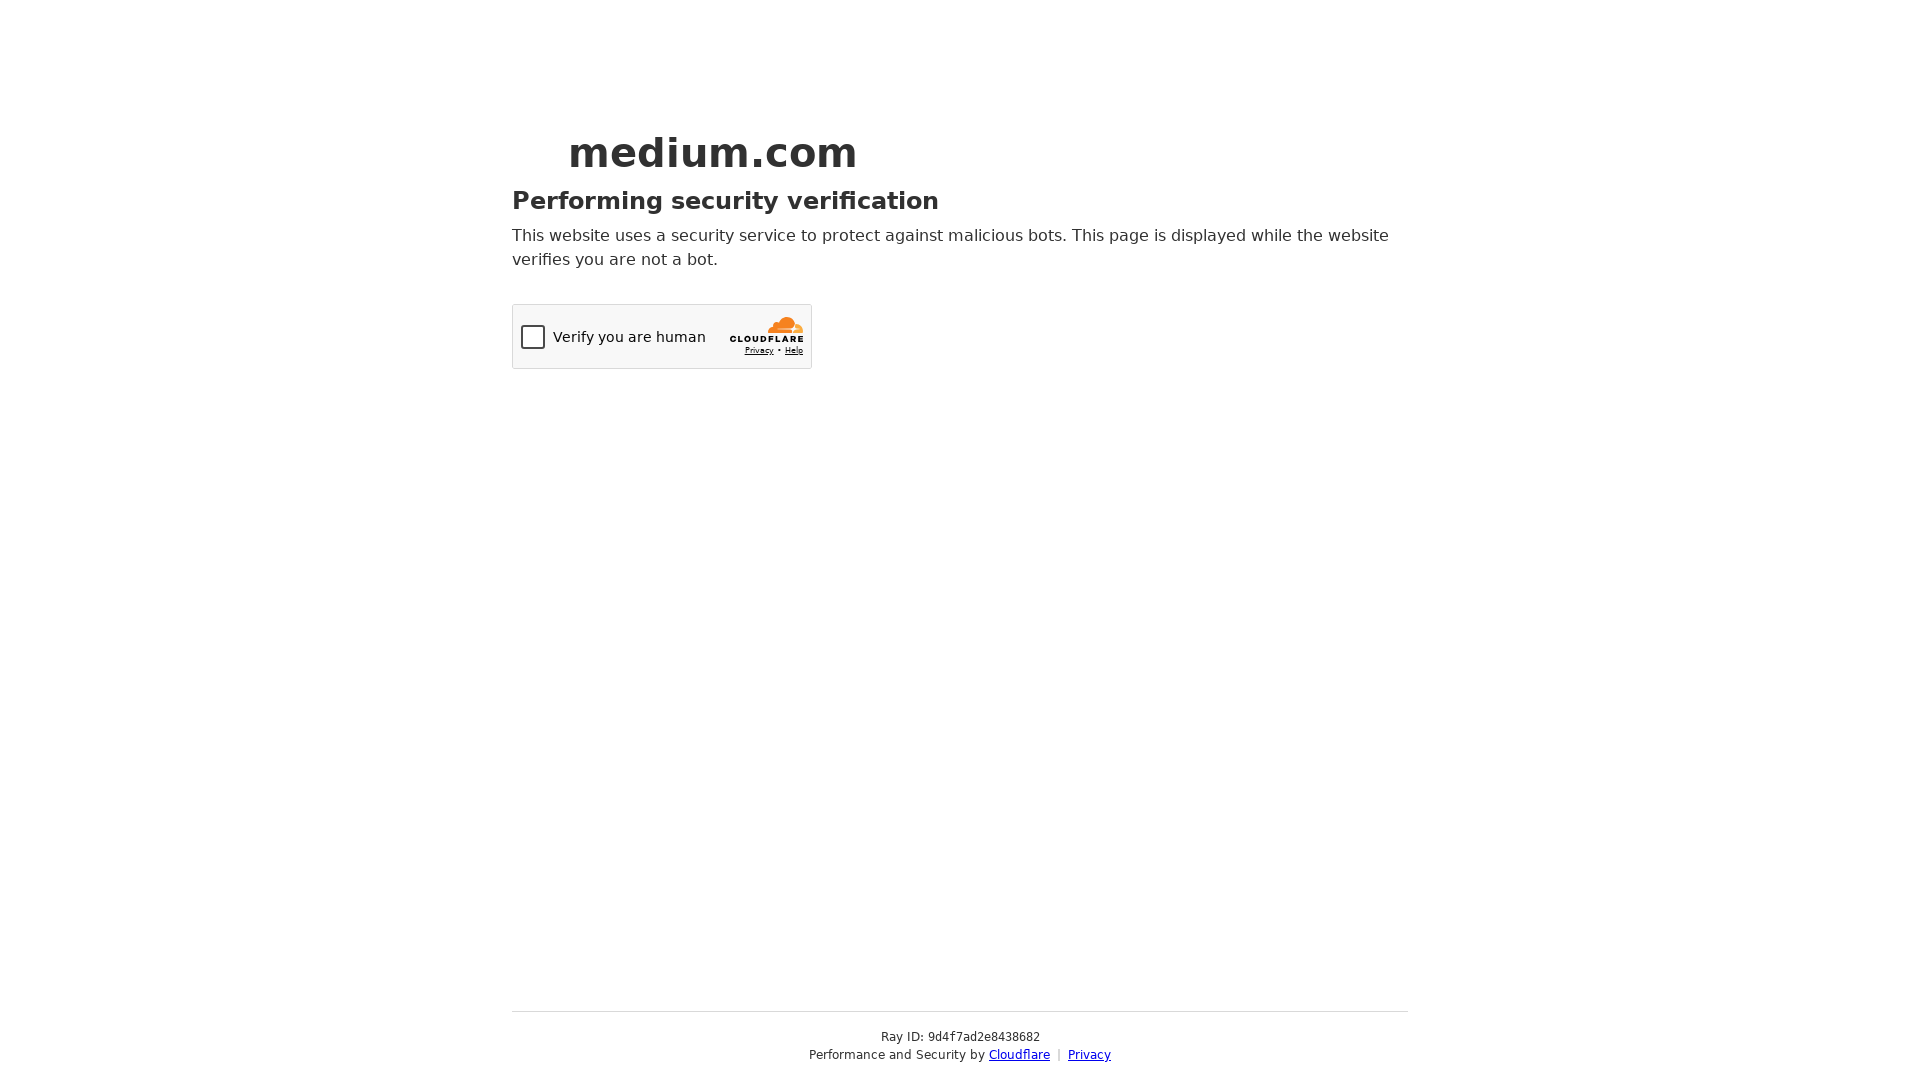